Tests the standard calculator by performing 4*4 calculation and verifying the result is 16.

Starting URL: https://ru.onlinemschool.com/

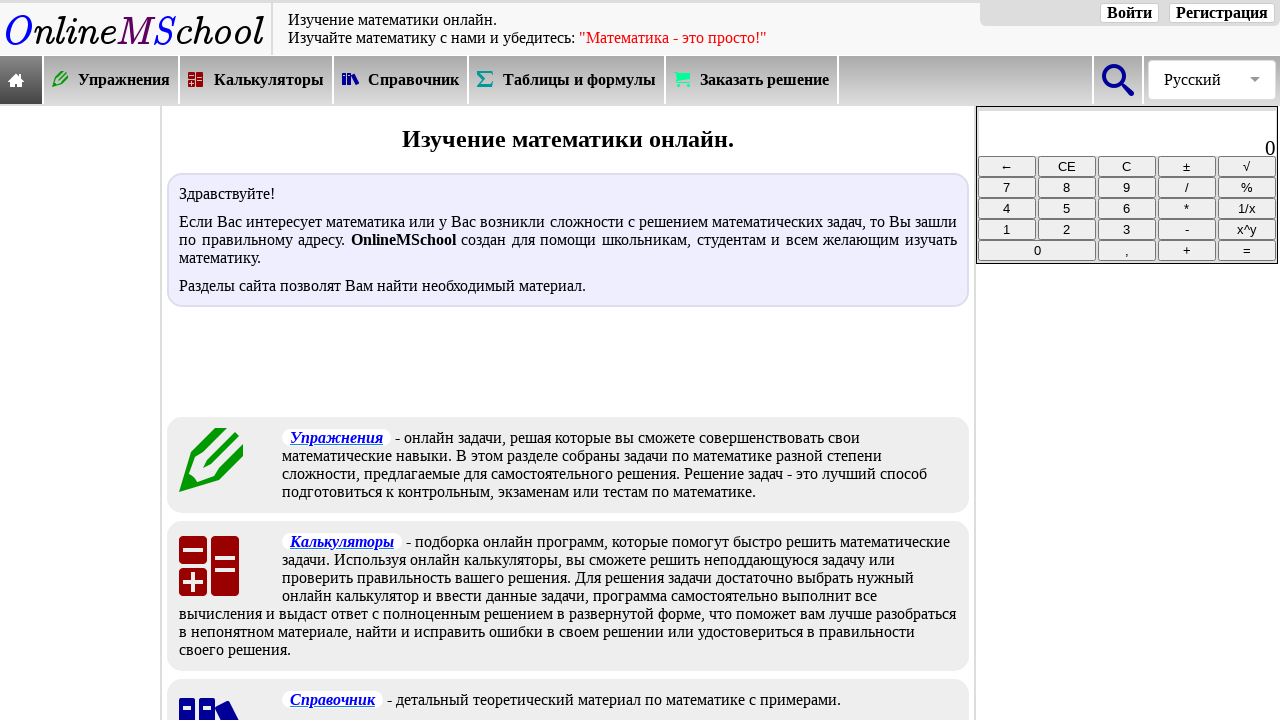

Waited for number 4 button to be available
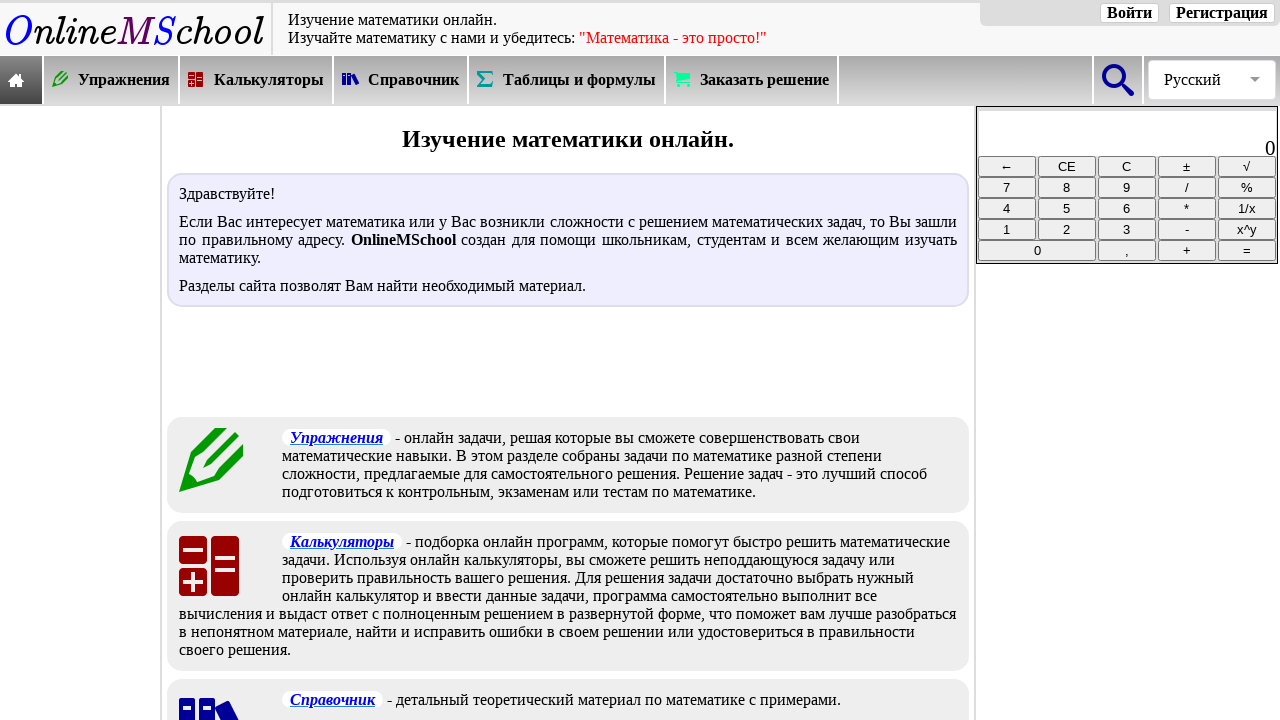

Clicked number 4 at (1067, 188) on xpath=//*[@id="oms_rgh1t"]/div[1]/table/tbody/tr[3]/td[2]/input
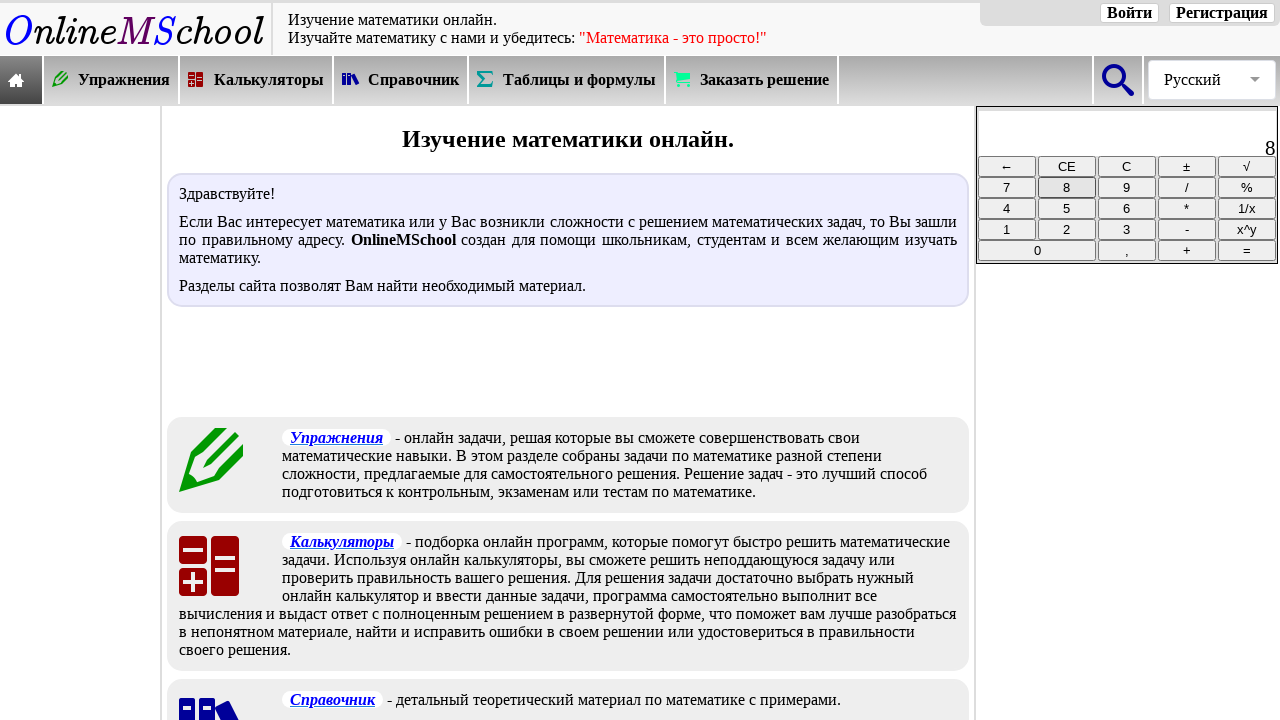

Waited for multiply operator button to be available
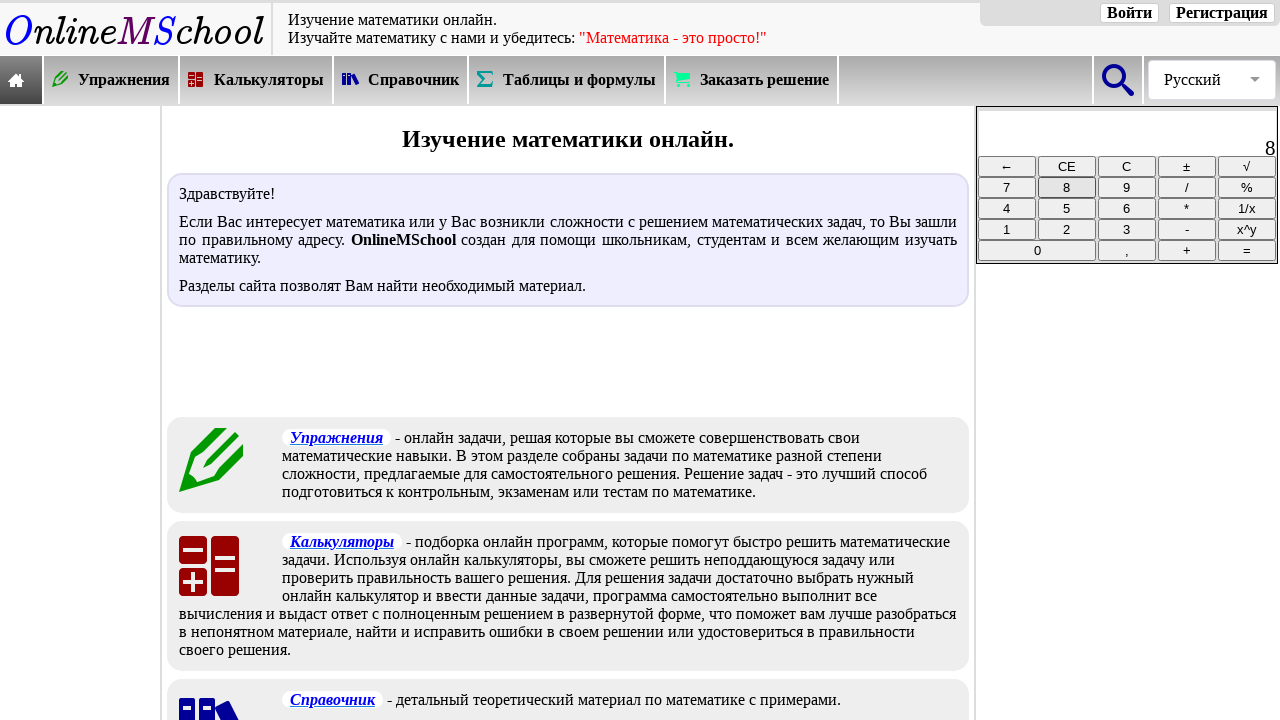

Clicked multiply operator (*) at (1187, 250) on xpath=//*[@id="oms_rgh1t"]/div[1]/table/tbody/tr[6]/td[3]/input
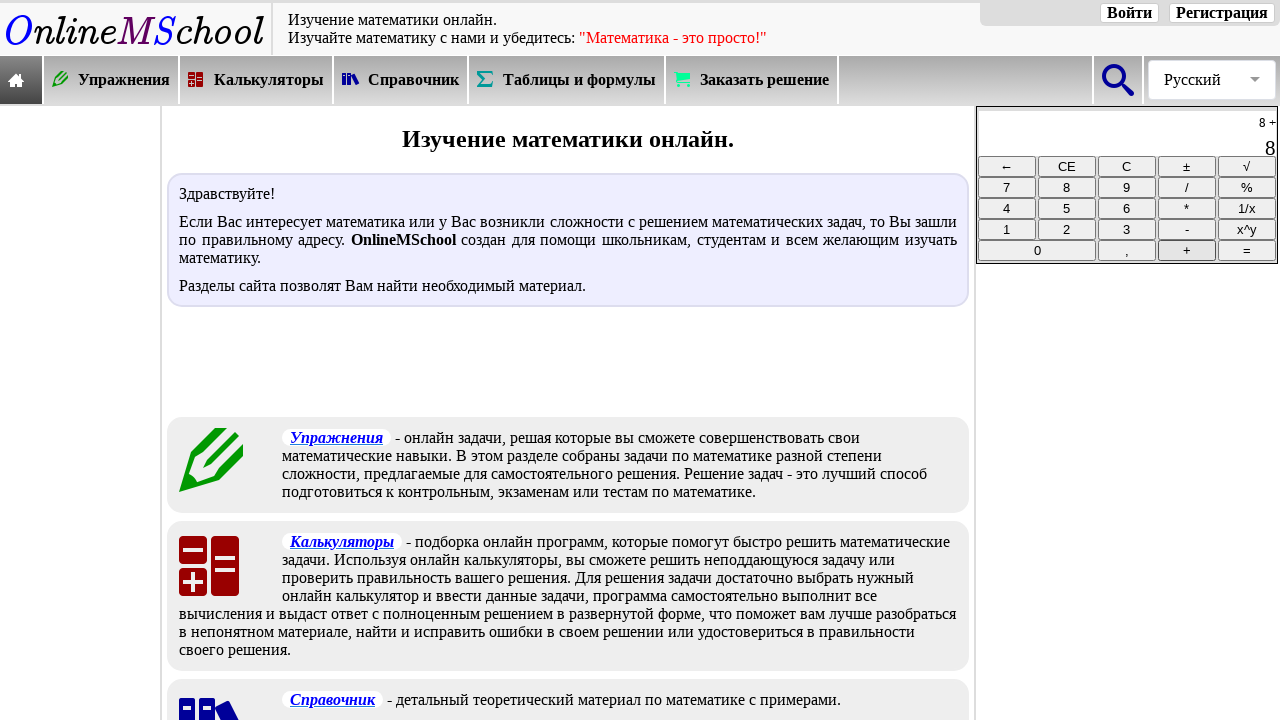

Clicked number 4 again at (1067, 188) on xpath=//*[@id="oms_rgh1t"]/div[1]/table/tbody/tr[3]/td[2]/input
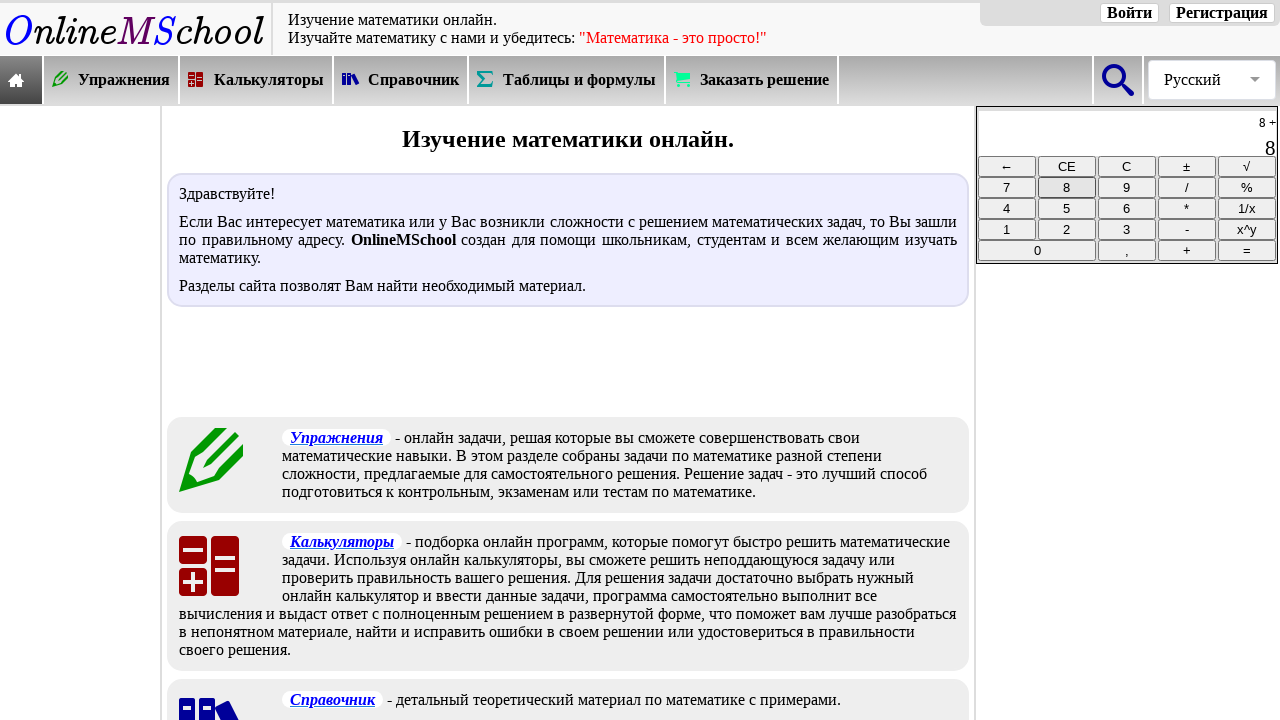

Waited for equals button to be available
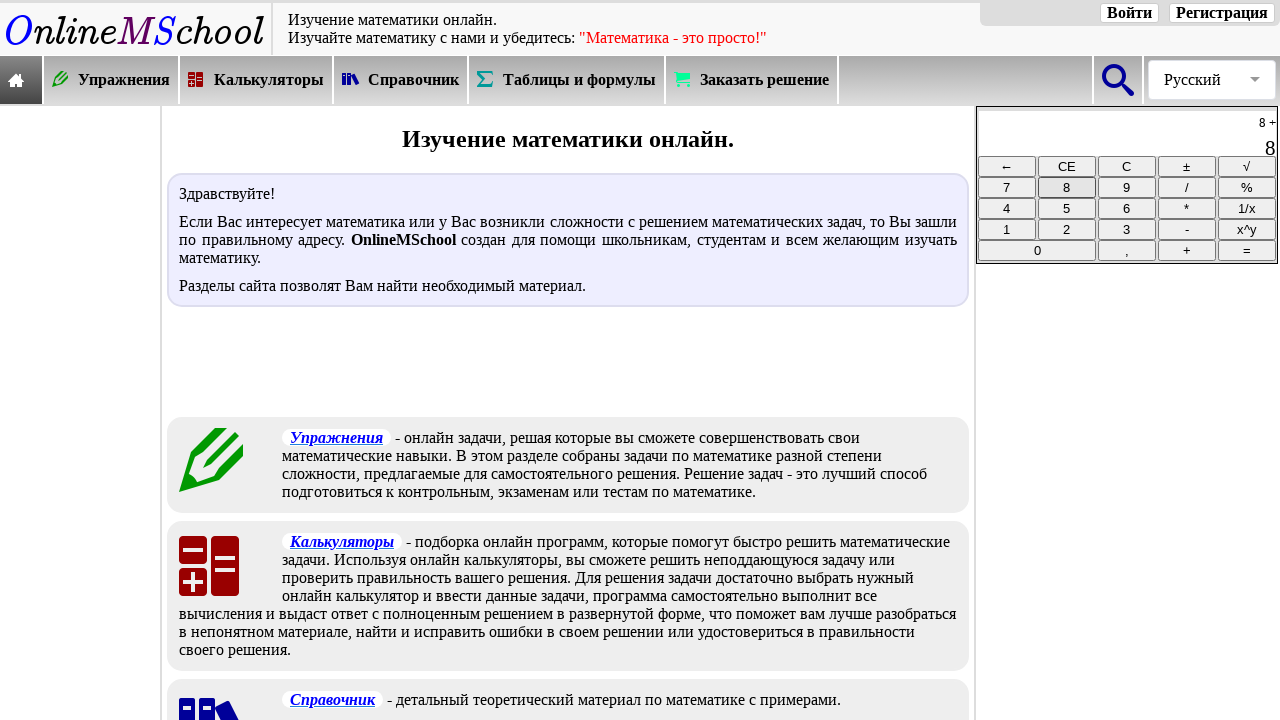

Clicked equals button to execute calculation at (1247, 250) on xpath=//*[@id="oms_rgh1t"]/div[1]/table/tbody/tr[6]/td[4]/input
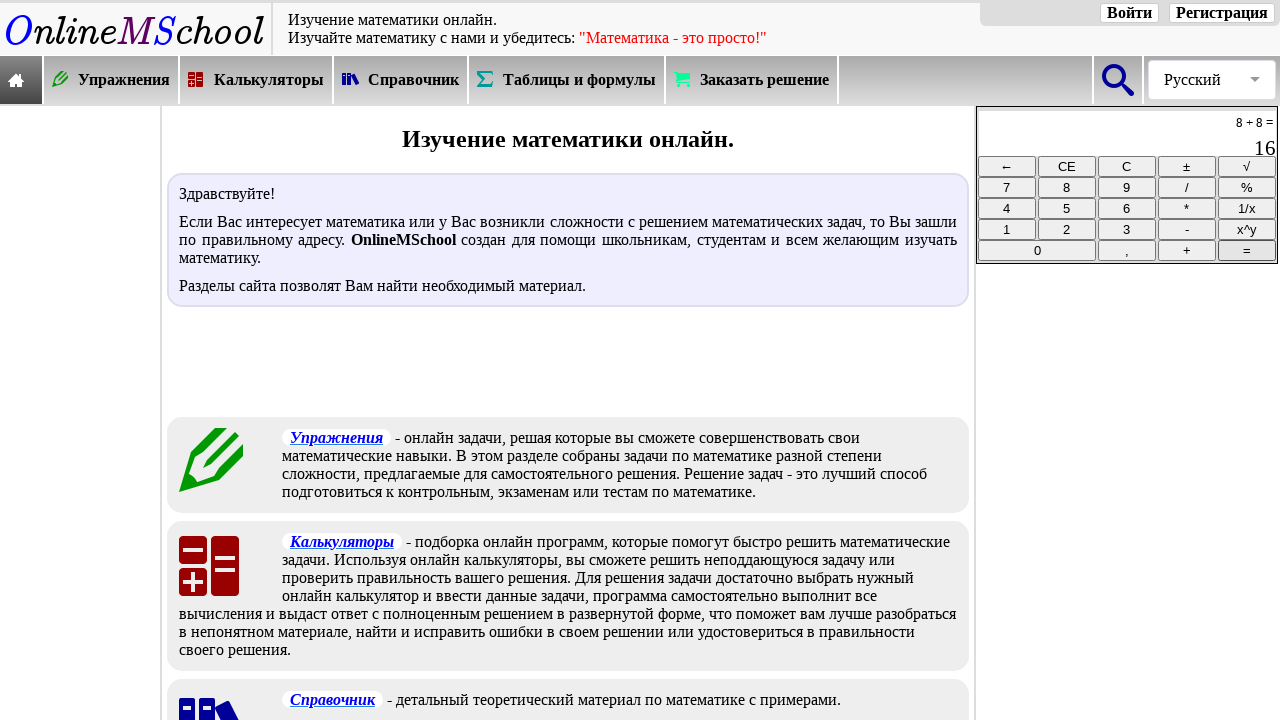

Waited for result to be displayed
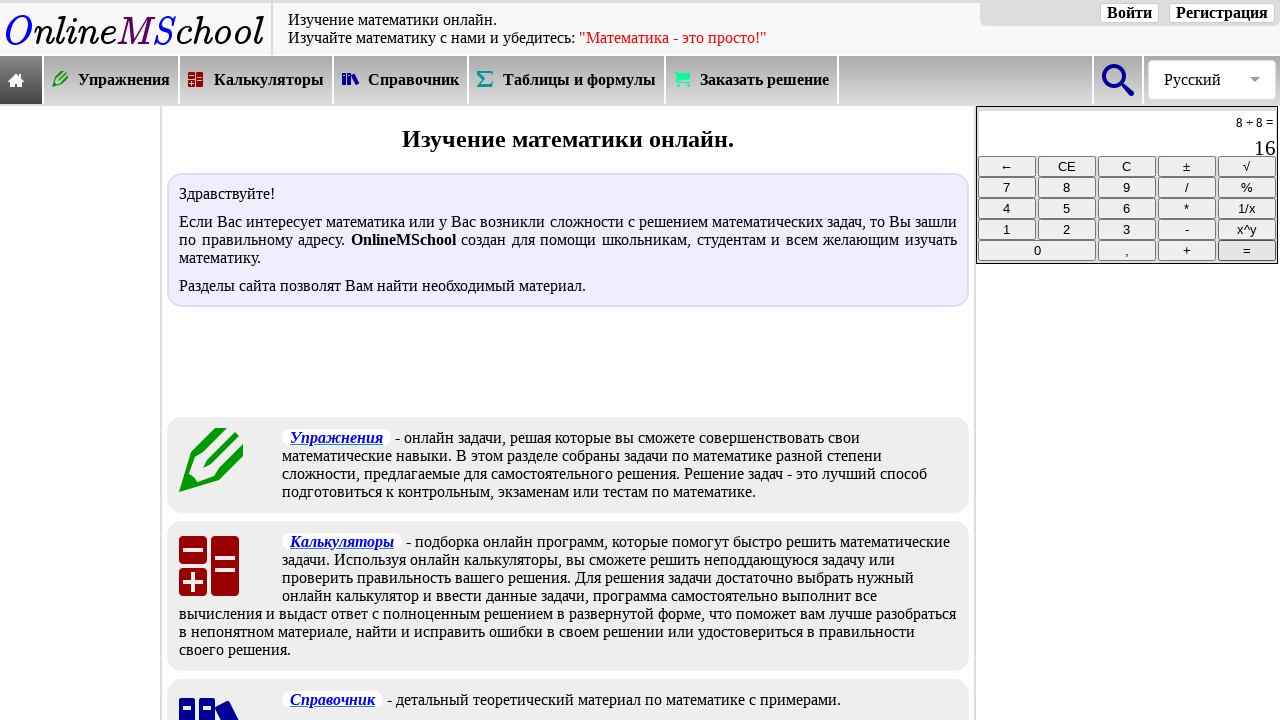

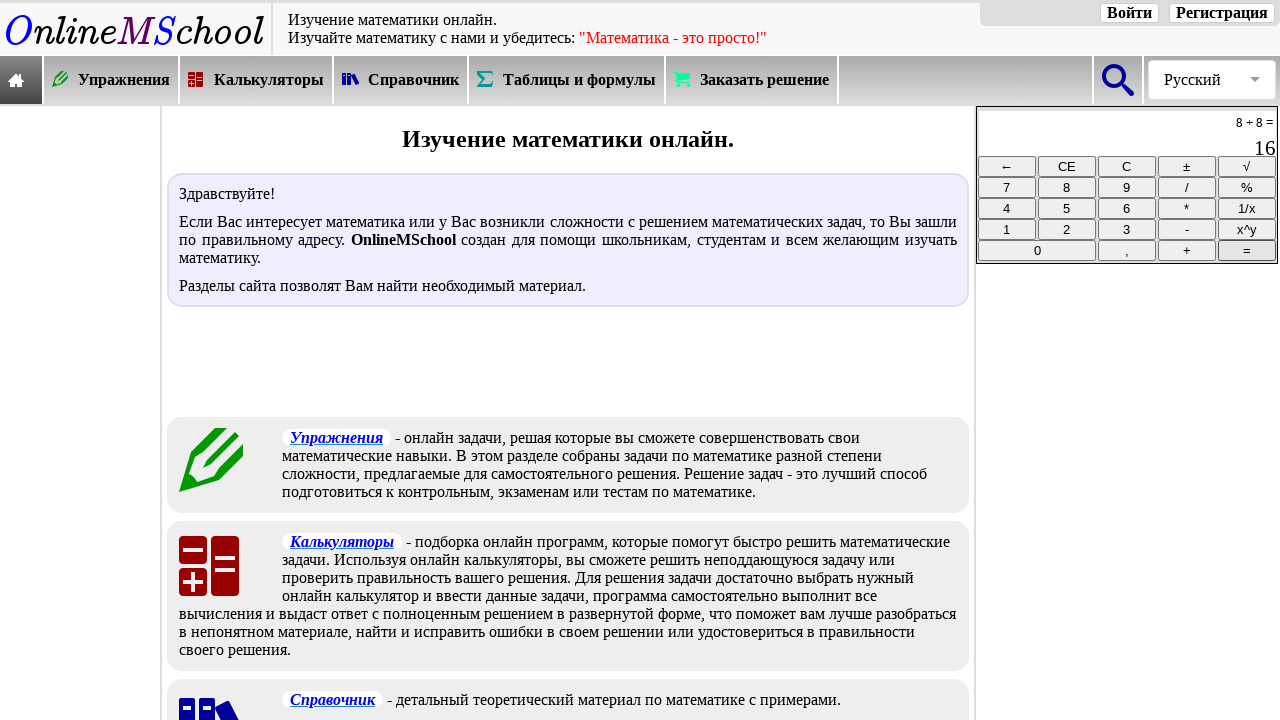